Tests a signup/registration form by filling in first name, last name, and email fields, then submitting the form

Starting URL: https://secure-retreat-92358.herokuapp.com/

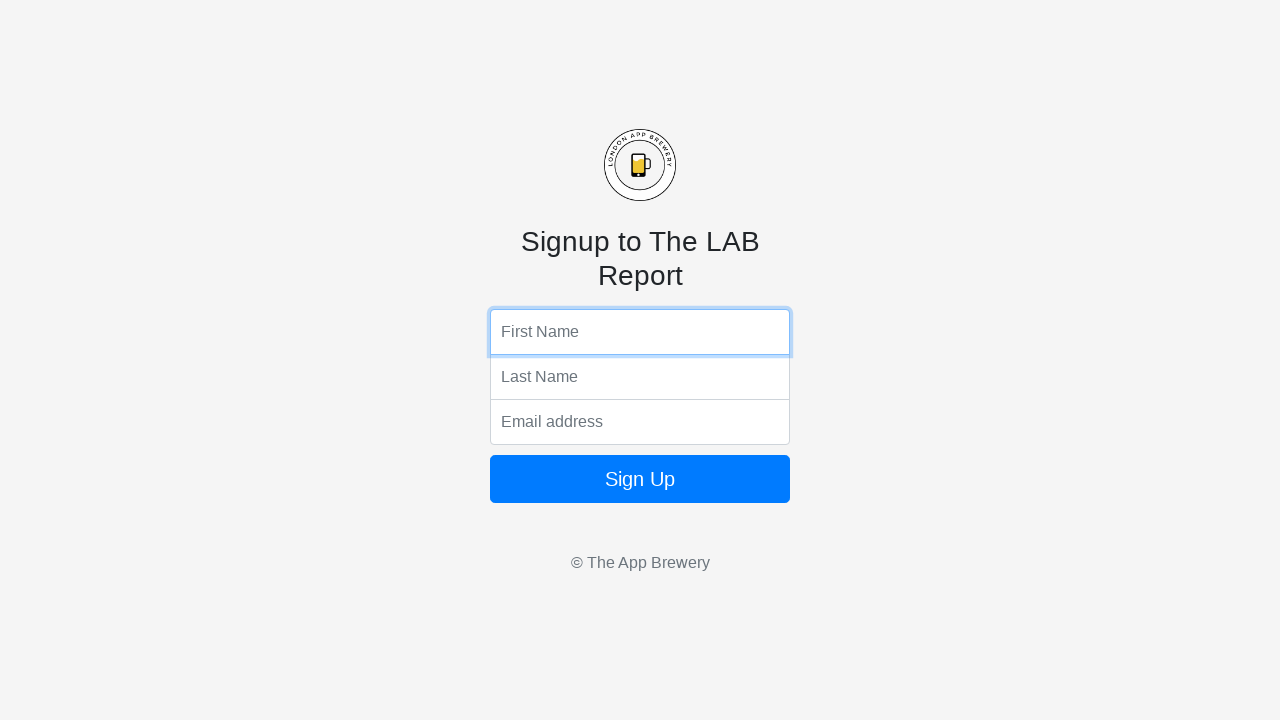

Navigated to signup form page
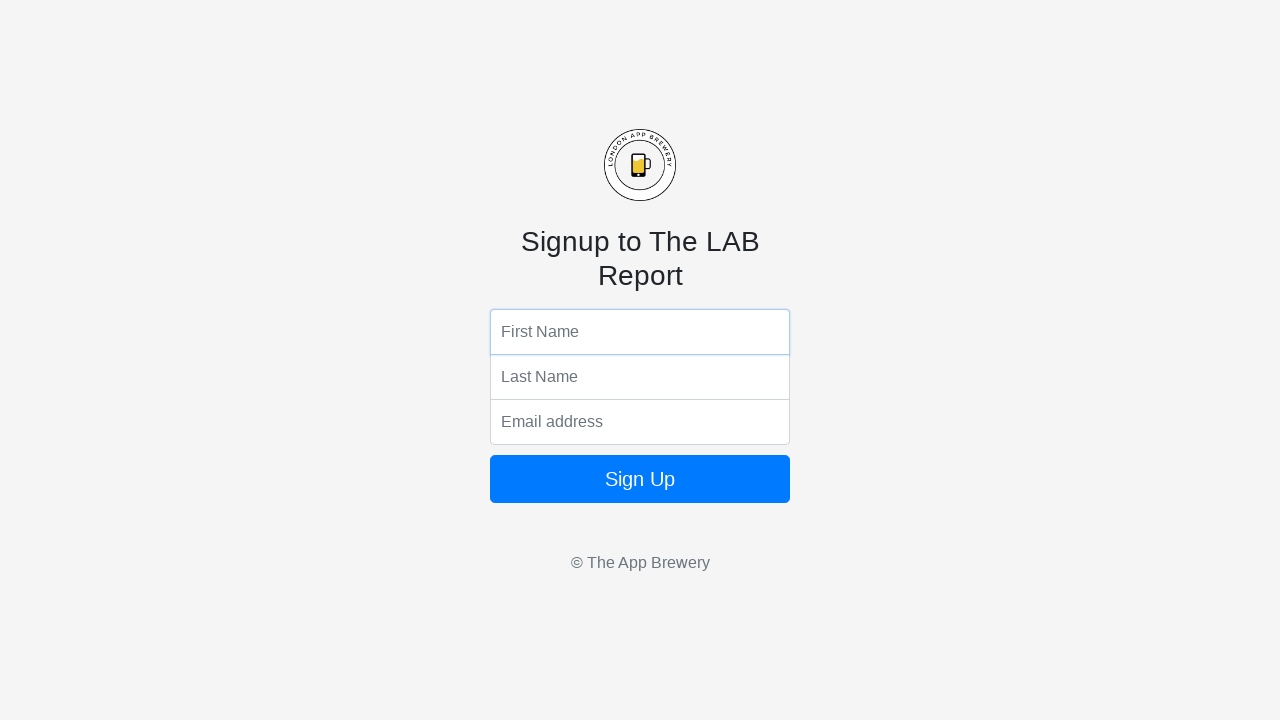

Filled first name field with 'Marcus' on input[name='fName']
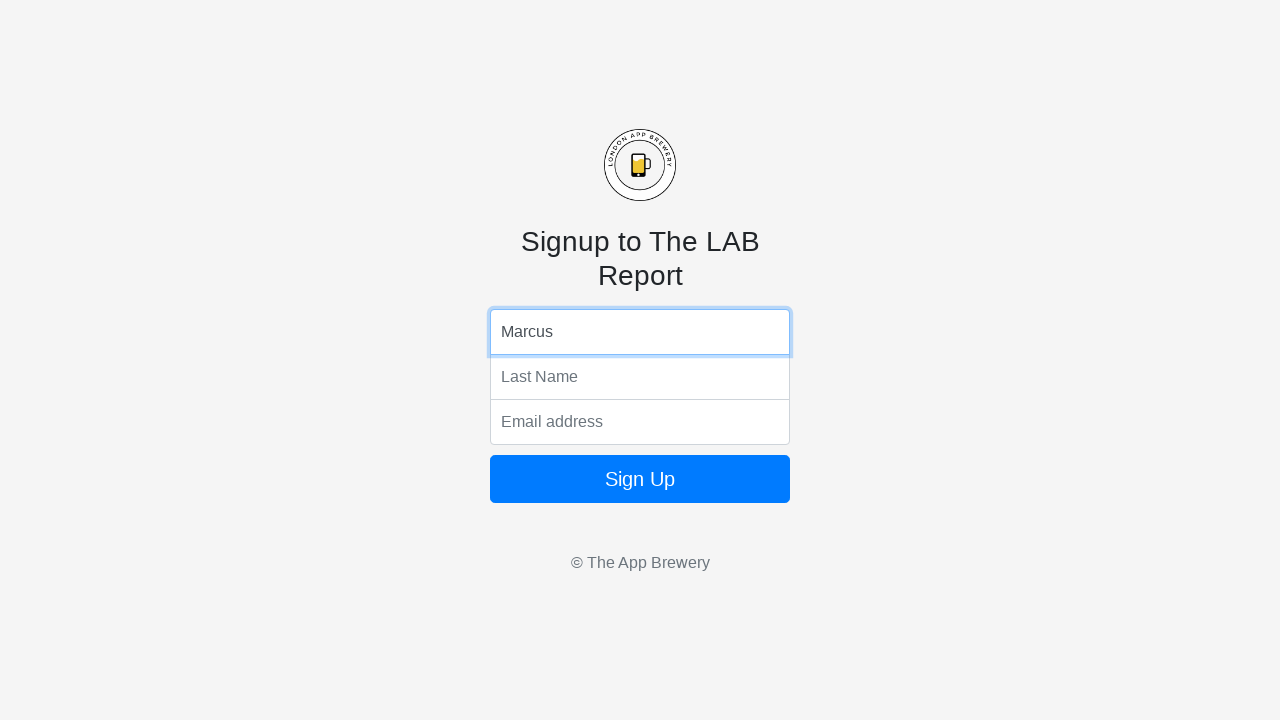

Filled last name field with 'Thompson' on input[name='lName']
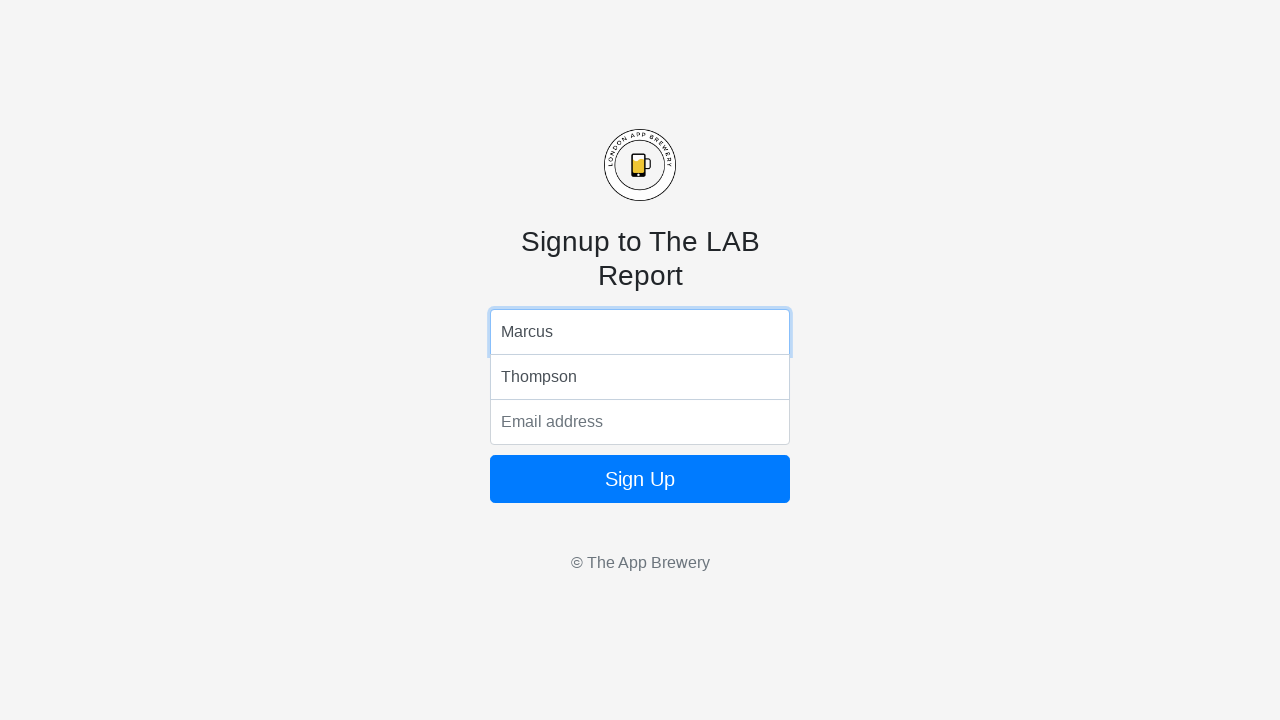

Filled email field with 'marcus.thompson@example.com' on input[name='email']
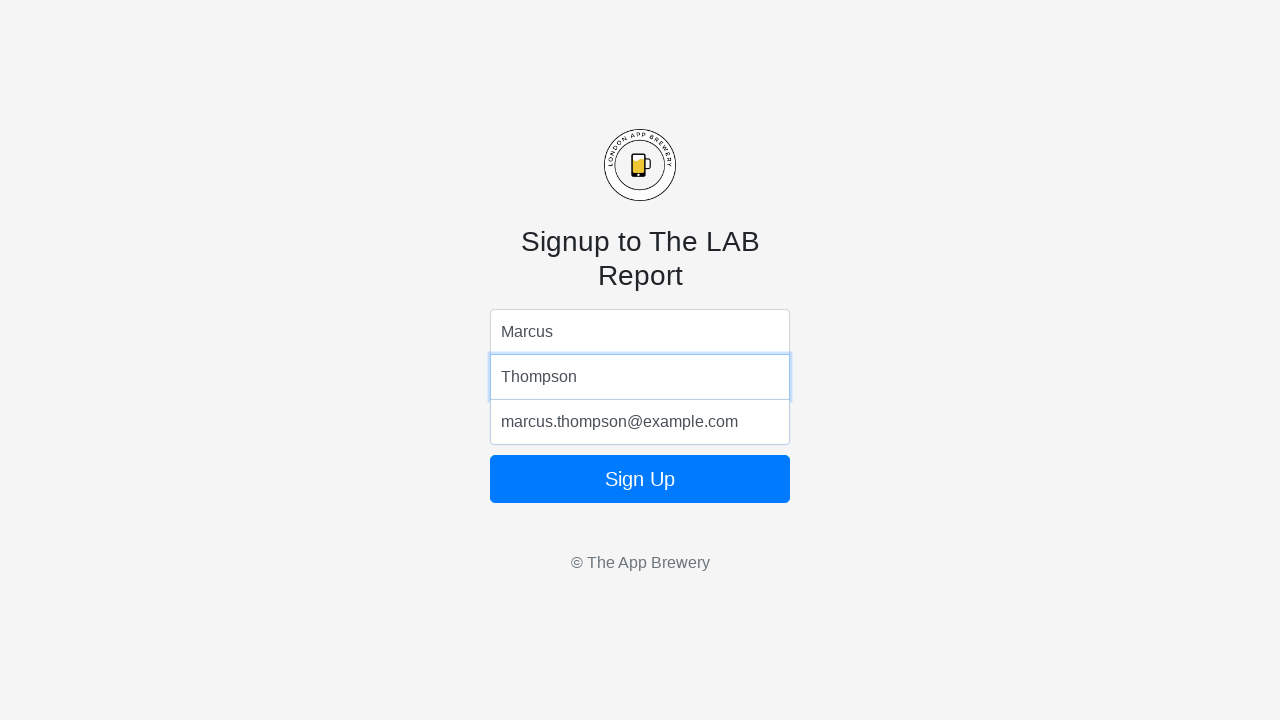

Clicked submit button to complete form submission at (640, 479) on .btn
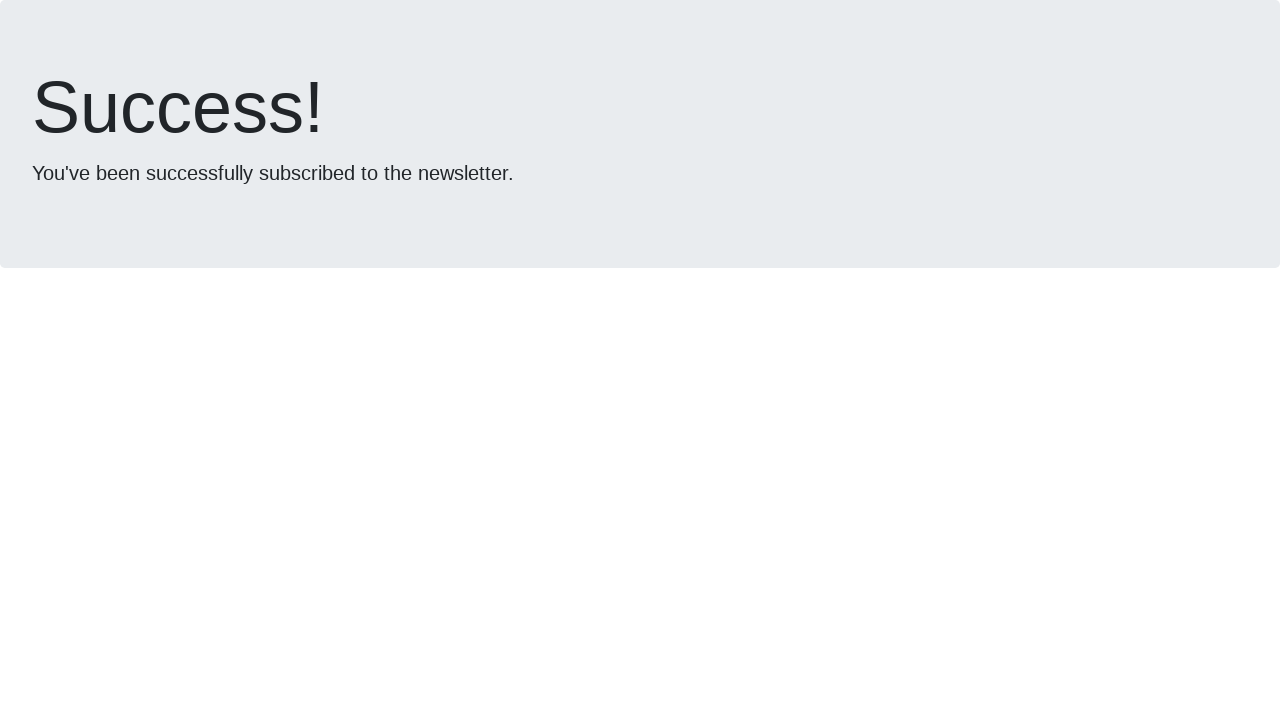

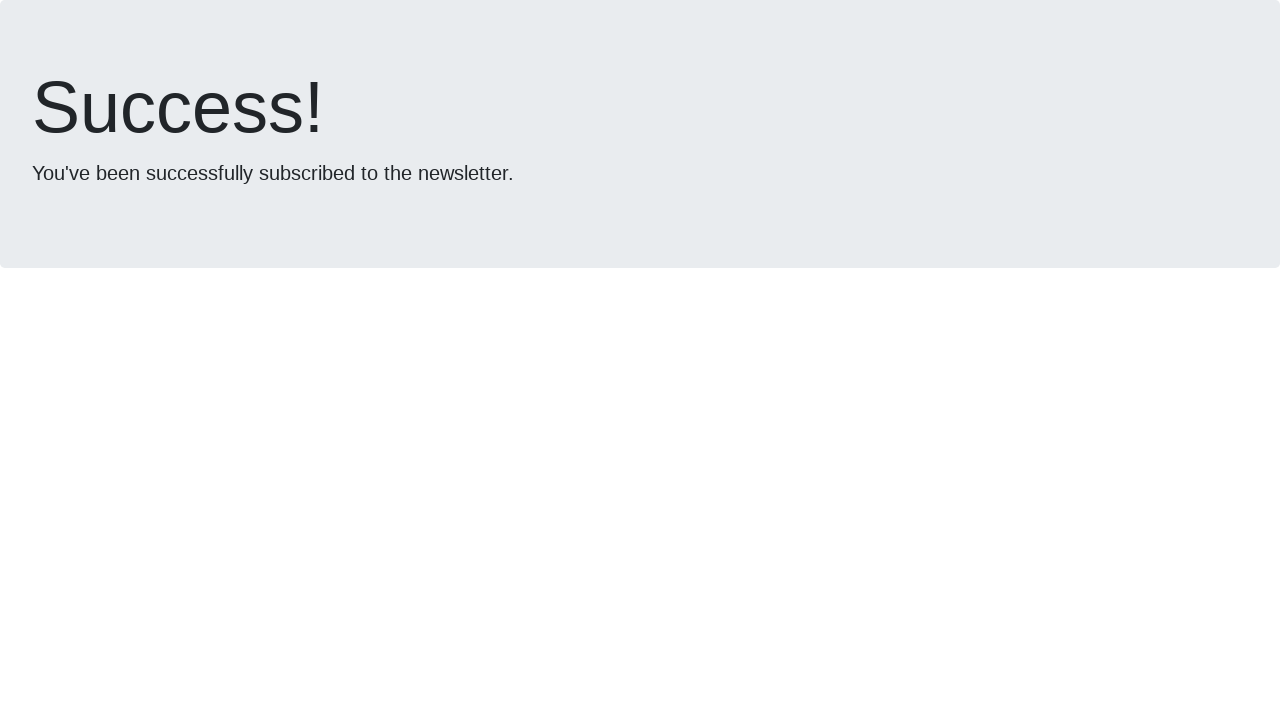